Adds multiple todo items and verifies all items are displayed correctly

Starting URL: https://todomvc.com/examples/emberjs/todomvc/dist/

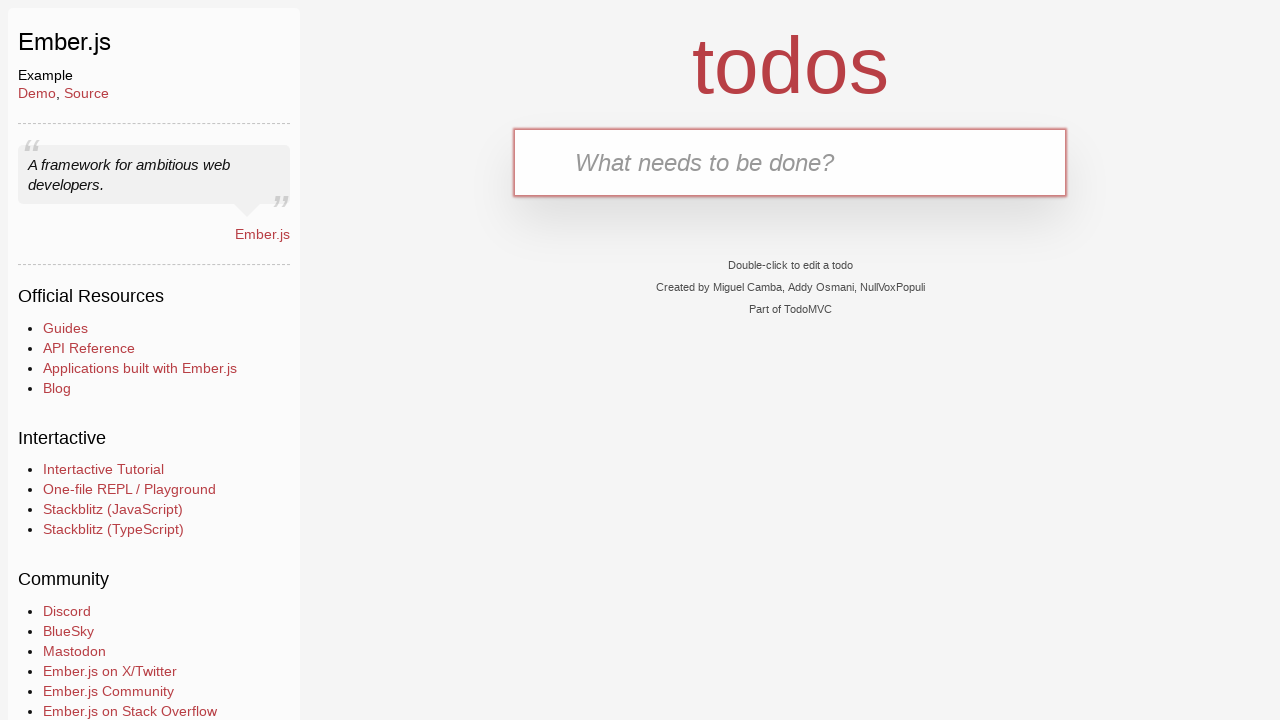

Filled new todo input with 'feed the dog' on input.new-todo
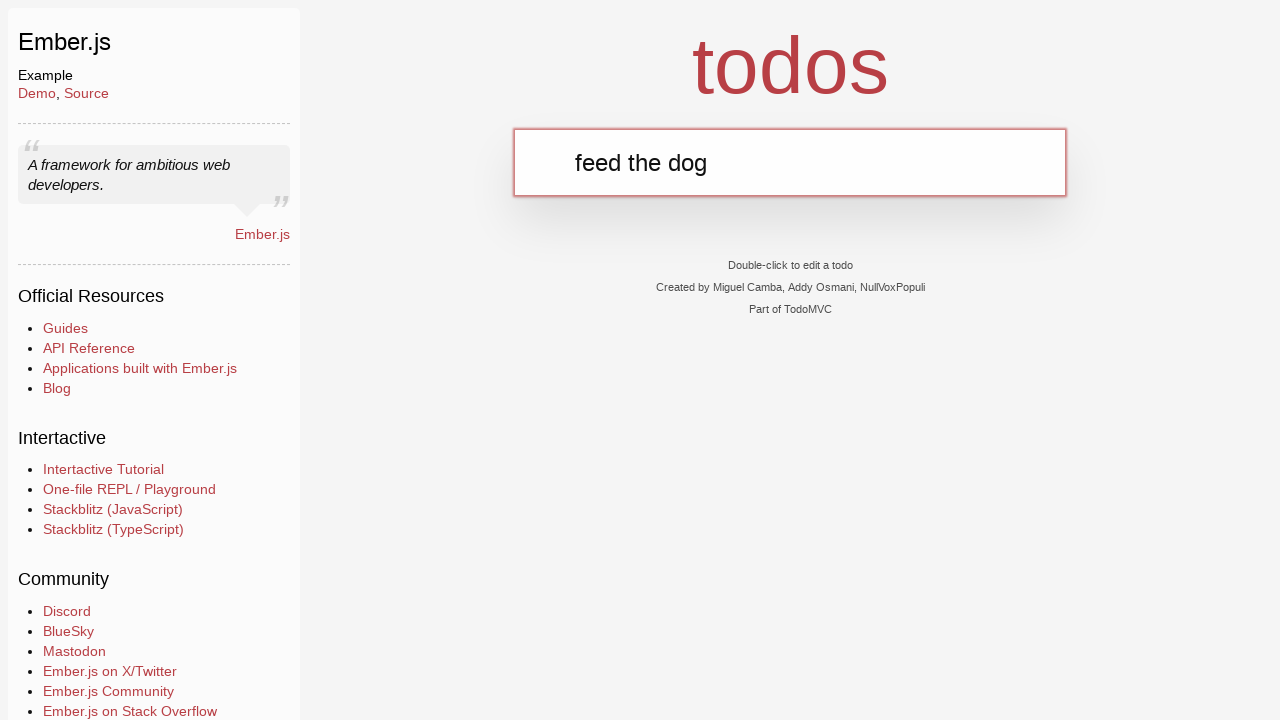

Pressed Enter to add first todo item on input.new-todo
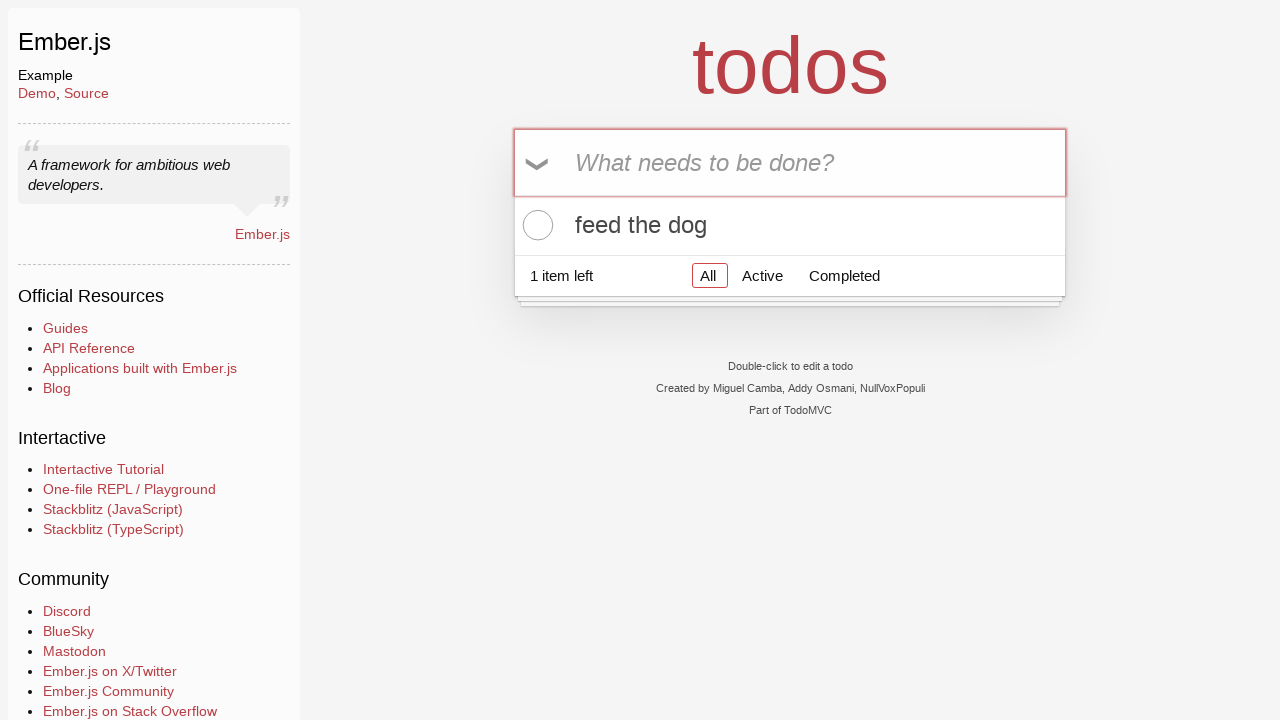

Filled new todo input with 'snuggle with the cat' on input.new-todo
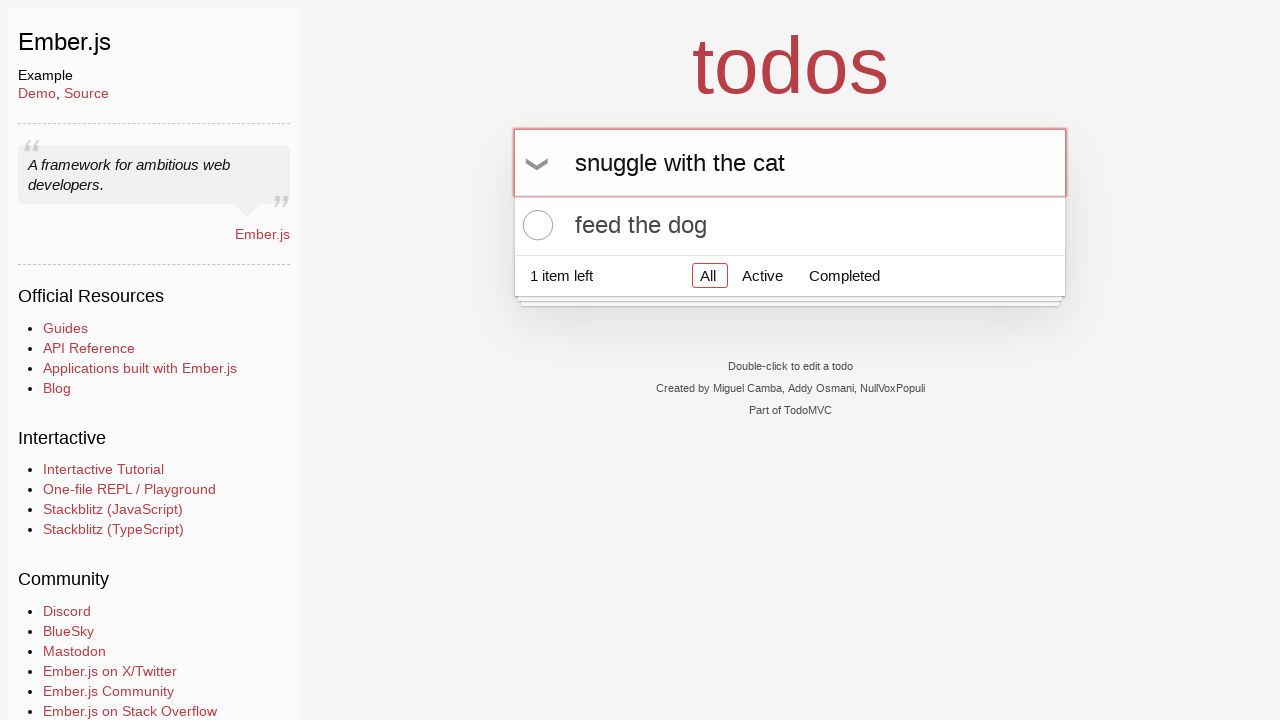

Pressed Enter to add second todo item on input.new-todo
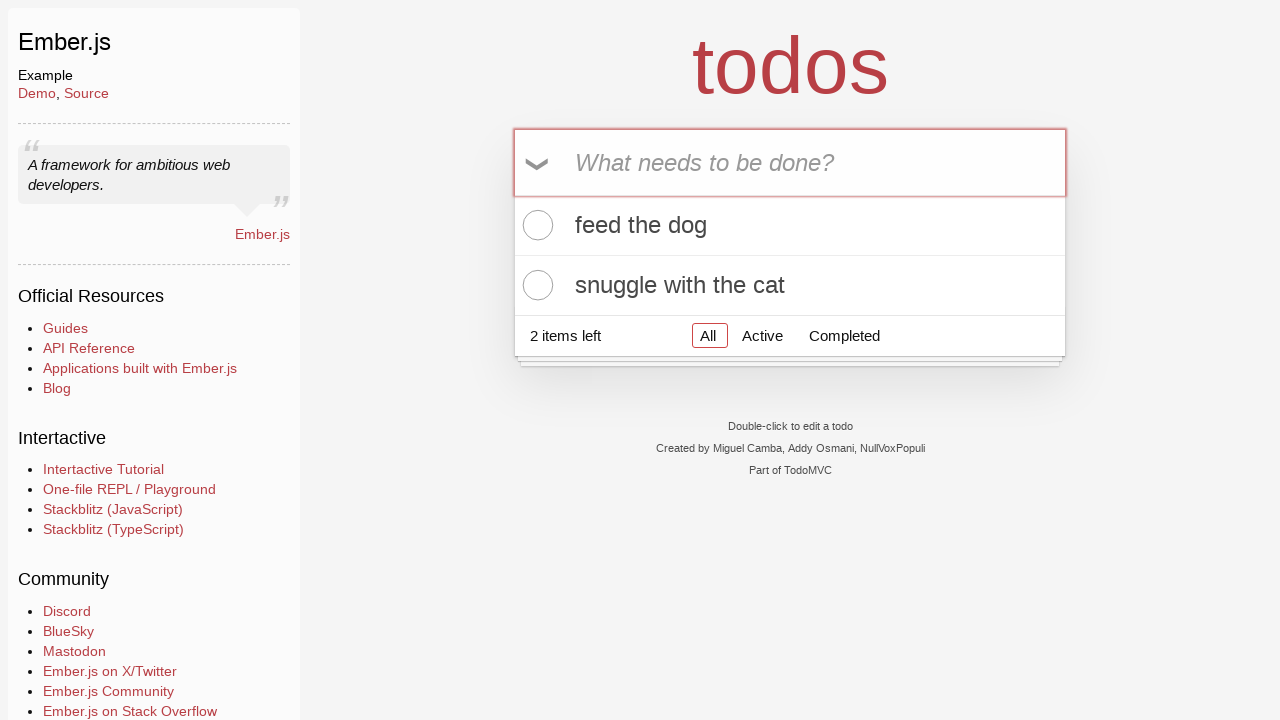

Verified that 2 todo items are displayed
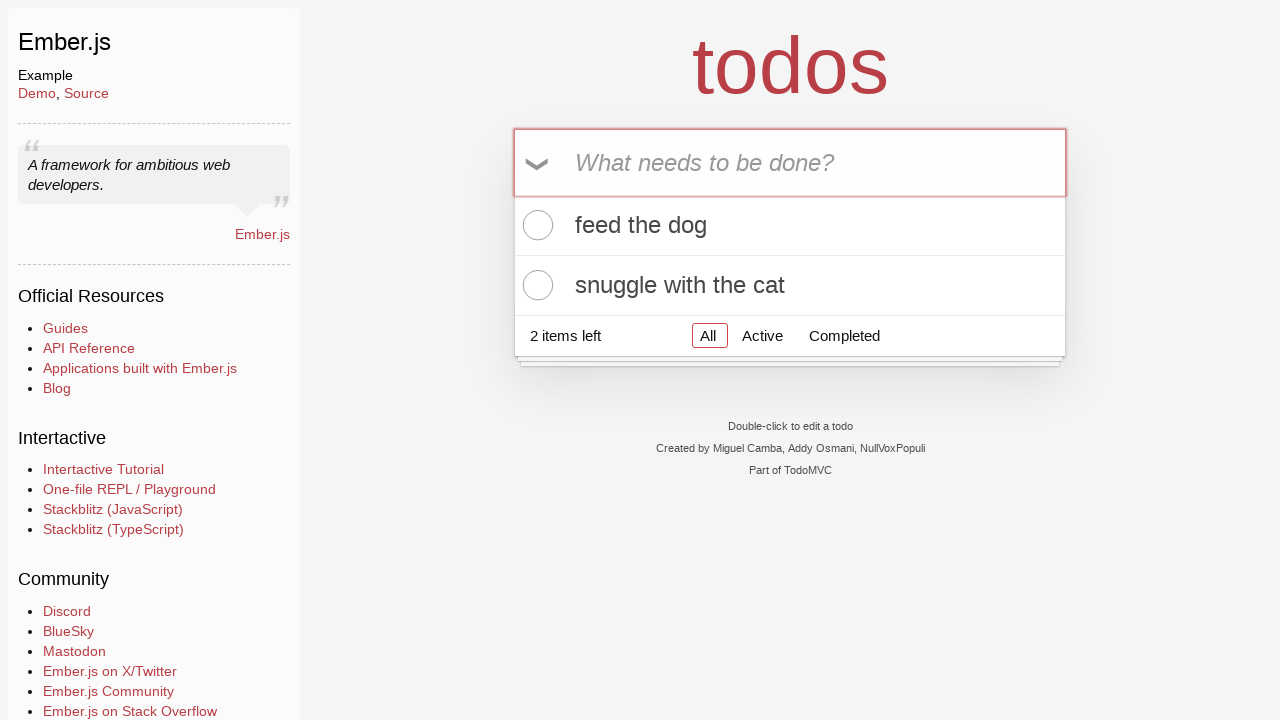

Verified that all added items are displayed with correct text
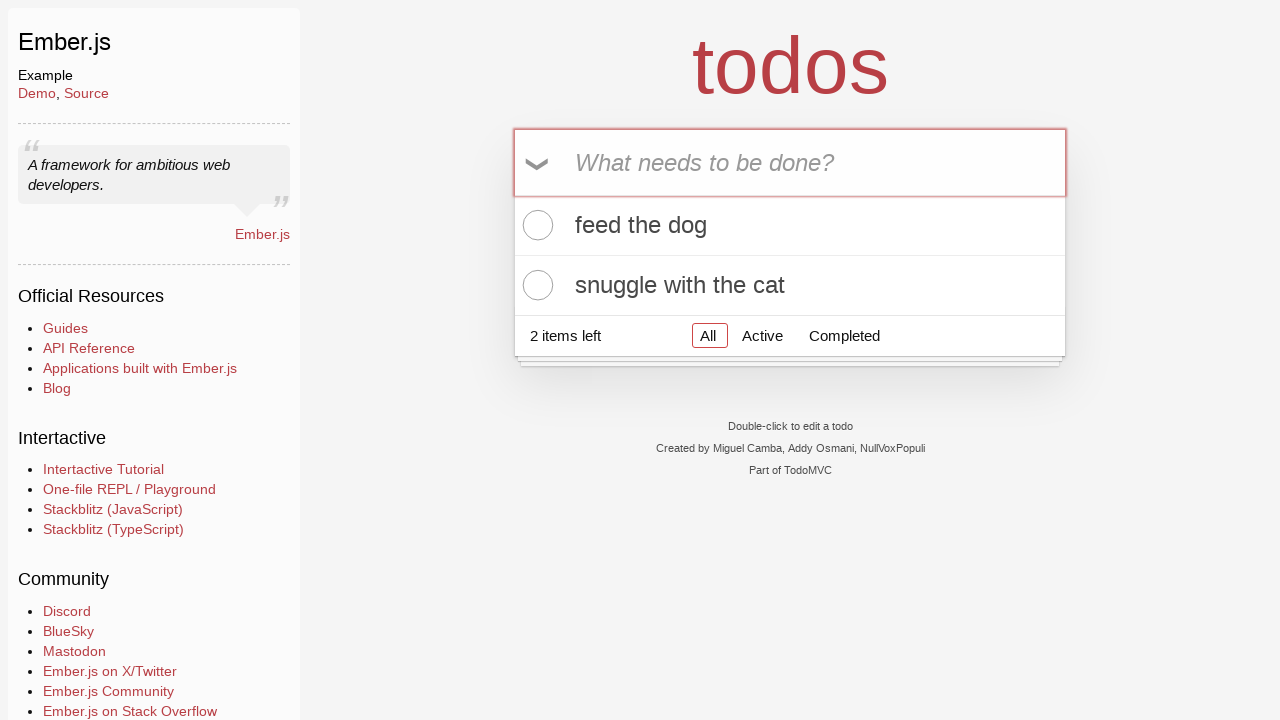

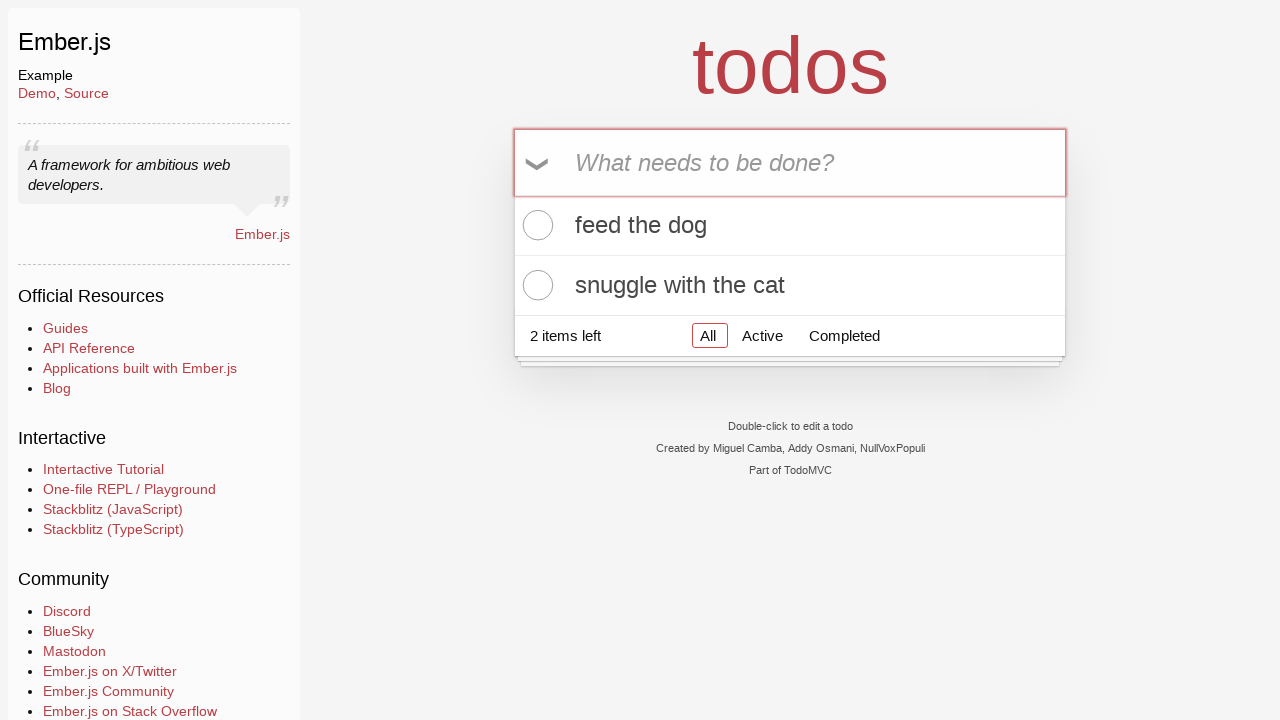